Tests SweetAlert by clicking a button, verifying the alert message text, and clicking the OK button

Starting URL: https://sweetalert.js.org/

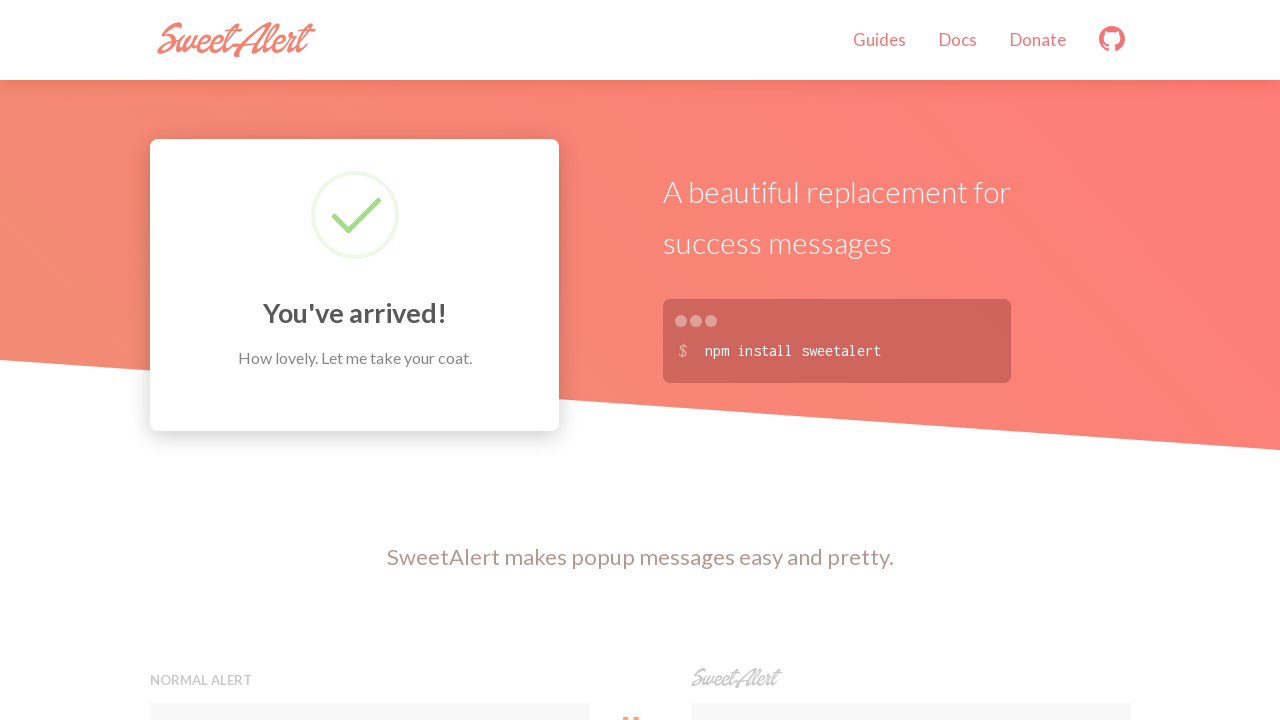

Clicked button to trigger SweetAlert at (910, 360) on xpath=//button[contains(@onclick,'swal')]
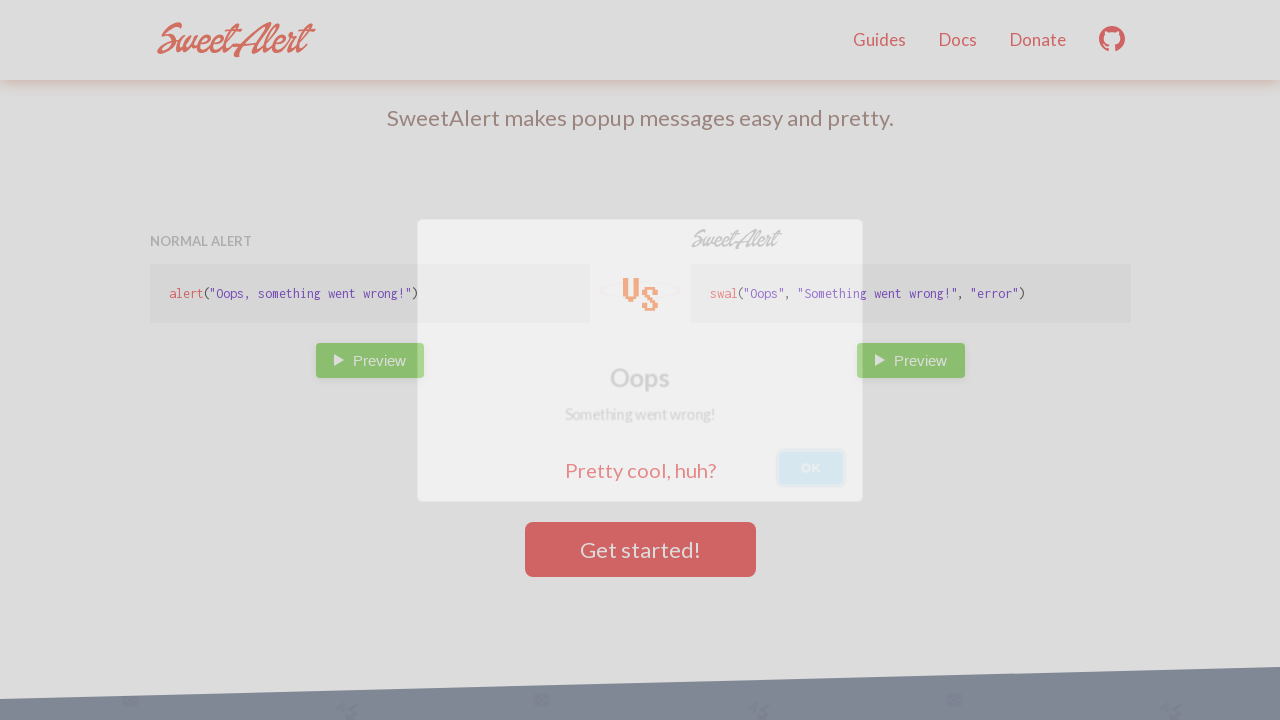

Waited for SweetAlert to appear
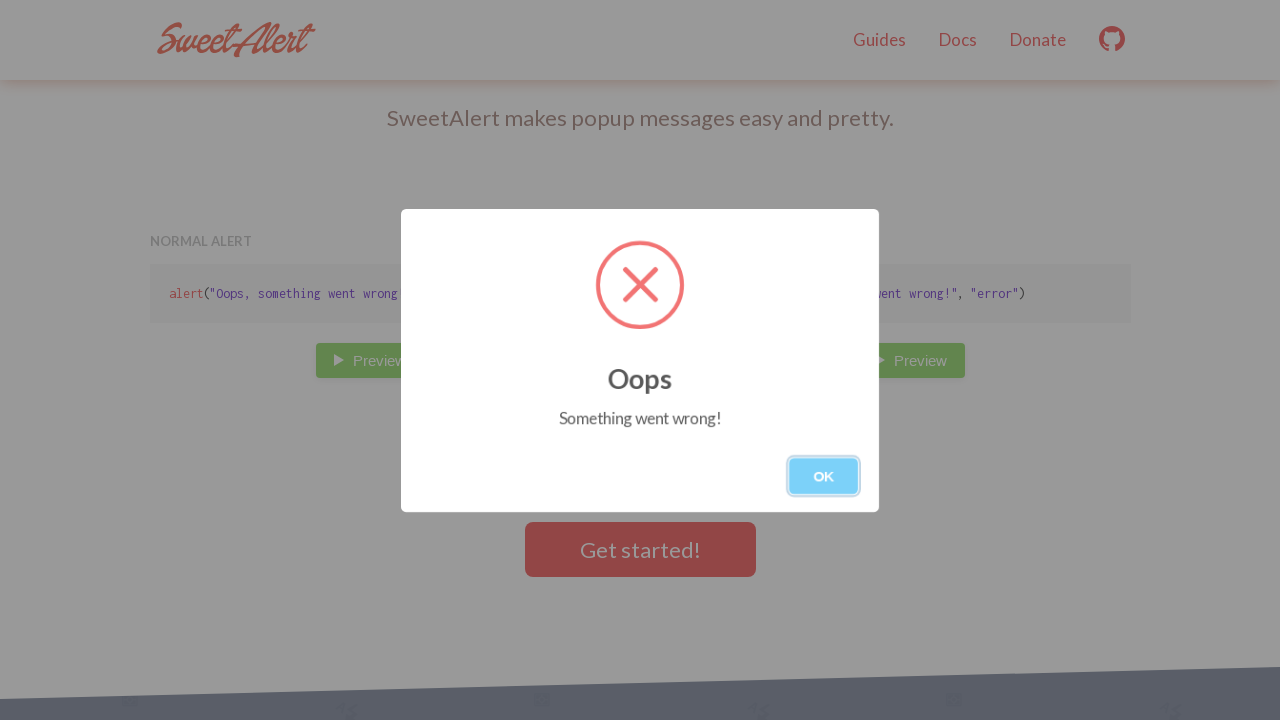

Verified alert message 'Something went wrong!' is displayed
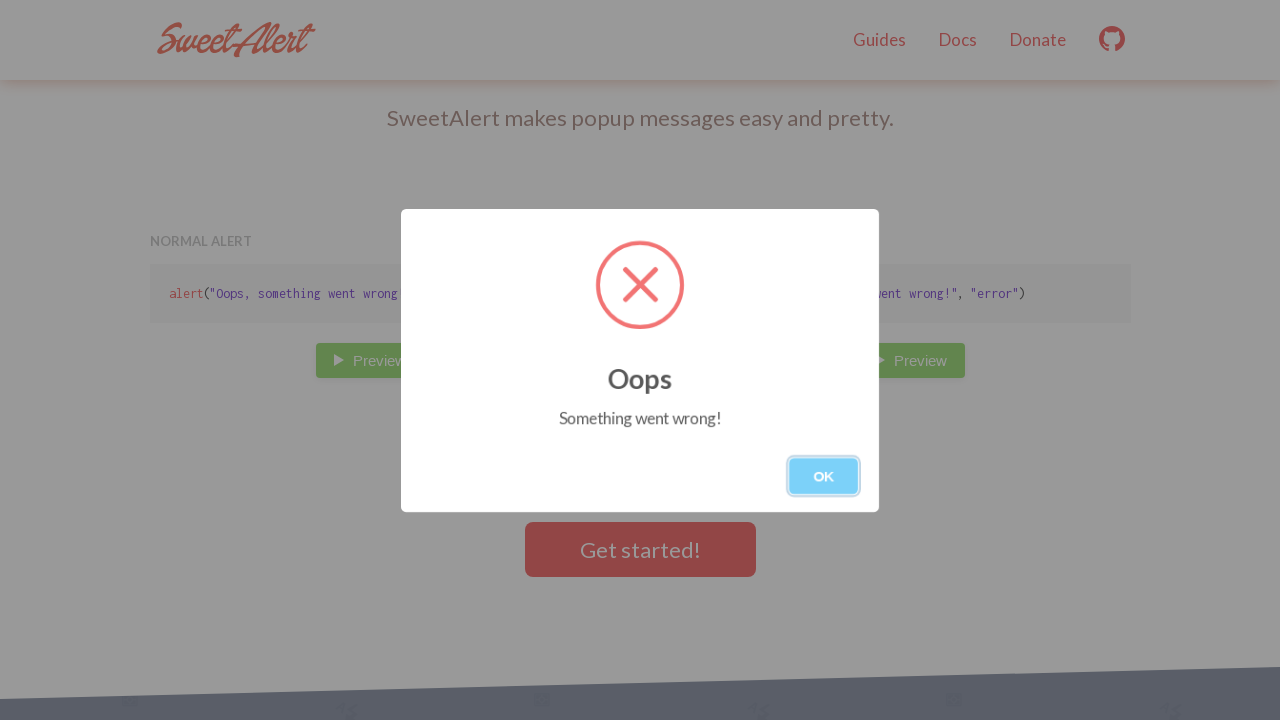

Clicked OK button to dismiss SweetAlert at (824, 476) on xpath=//button[.='OK']
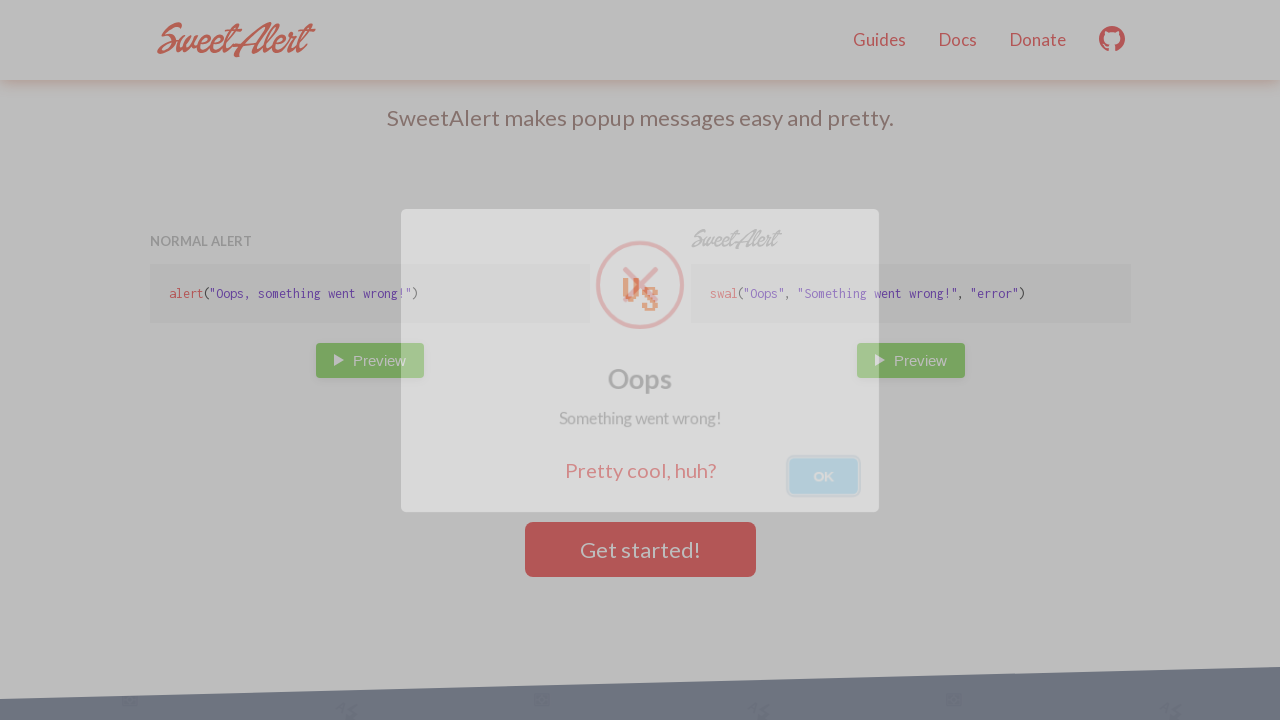

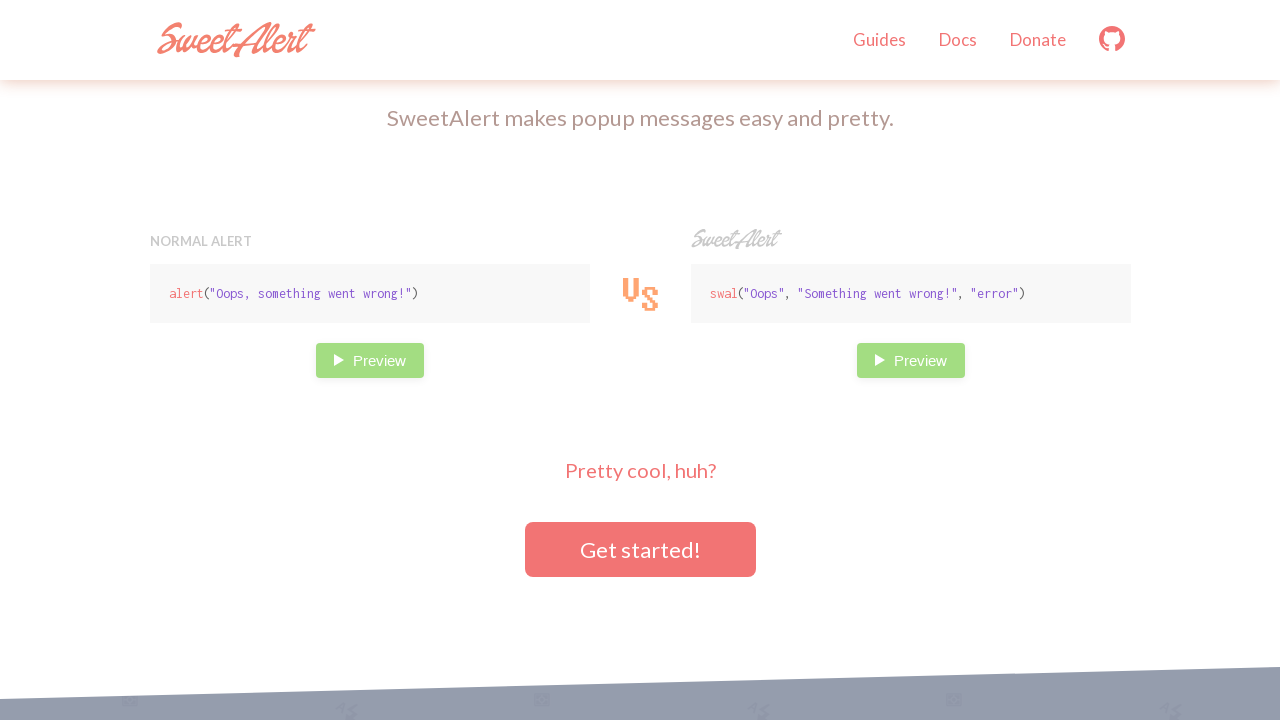